Tests the add/remove elements functionality by clicking the "Add Element" button twice to create two delete buttons, then clicking one delete button to remove it, and verifying only one delete button remains.

Starting URL: http://the-internet.herokuapp.com/add_remove_elements/

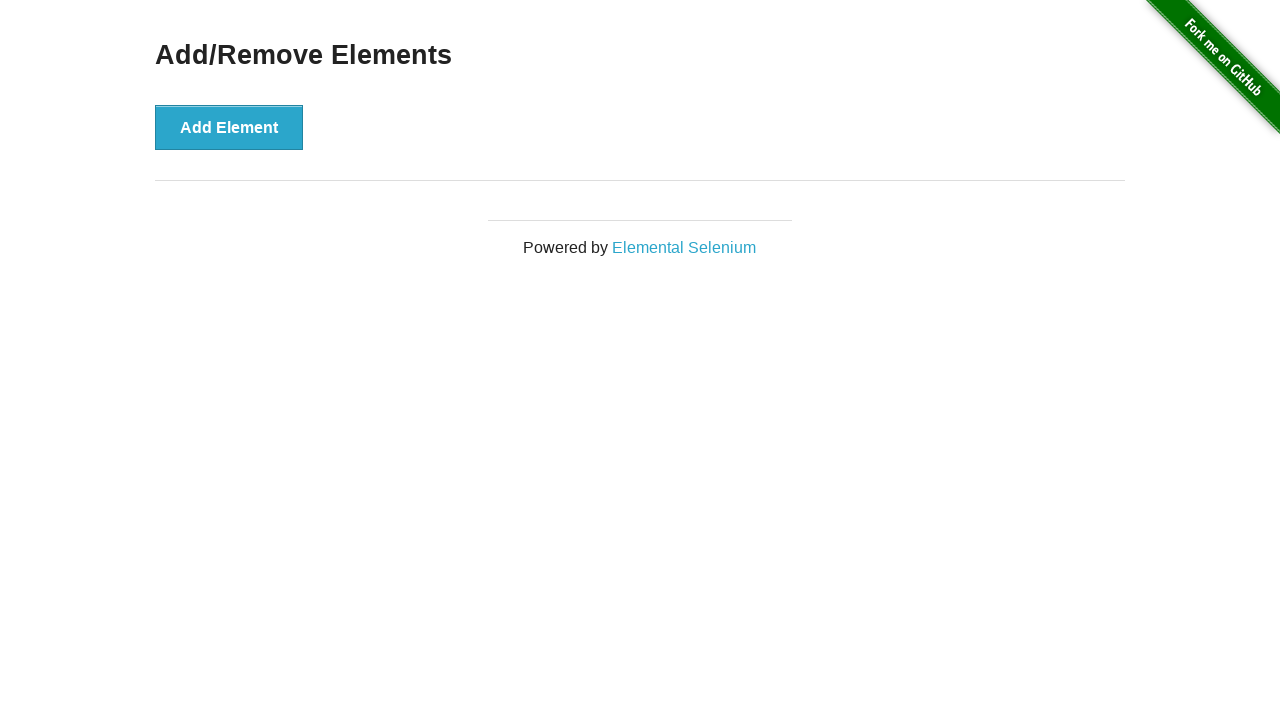

Navigated to the add/remove elements page
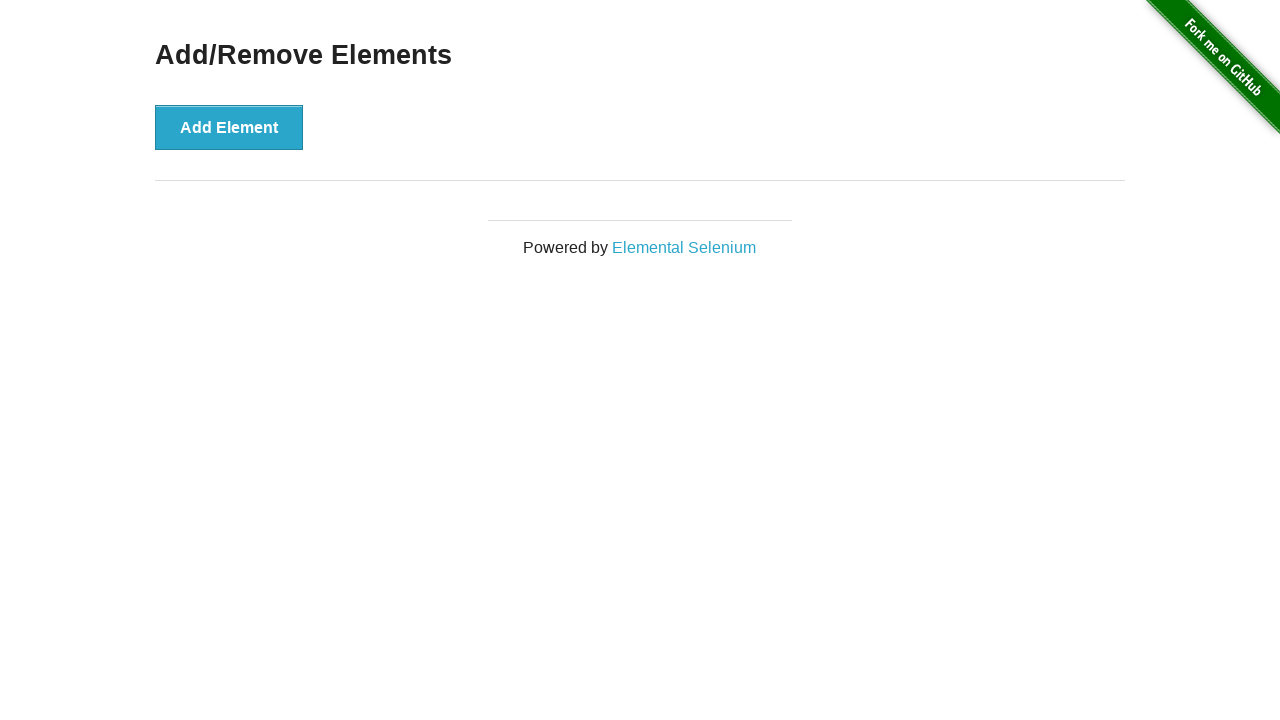

Clicked 'Add Element' button first time at (229, 127) on xpath=//button[@onclick='addElement()']
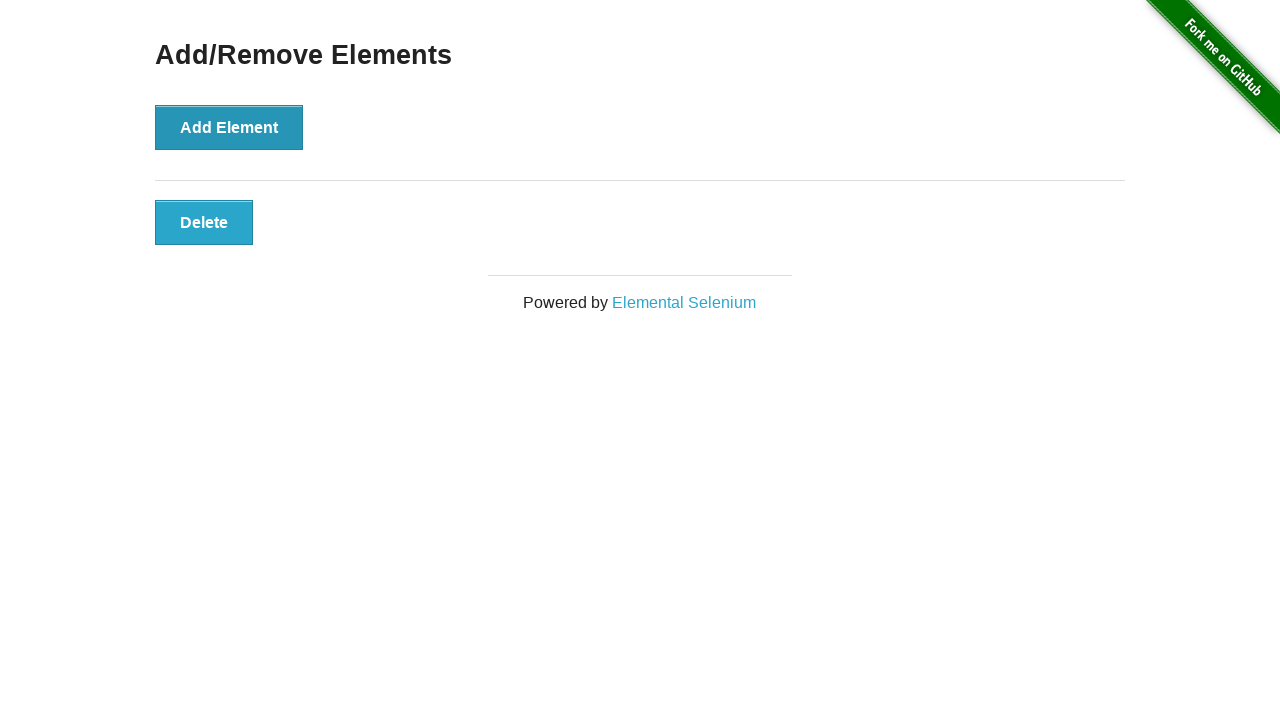

Clicked 'Add Element' button second time to create two delete buttons at (229, 127) on xpath=//button[@onclick='addElement()']
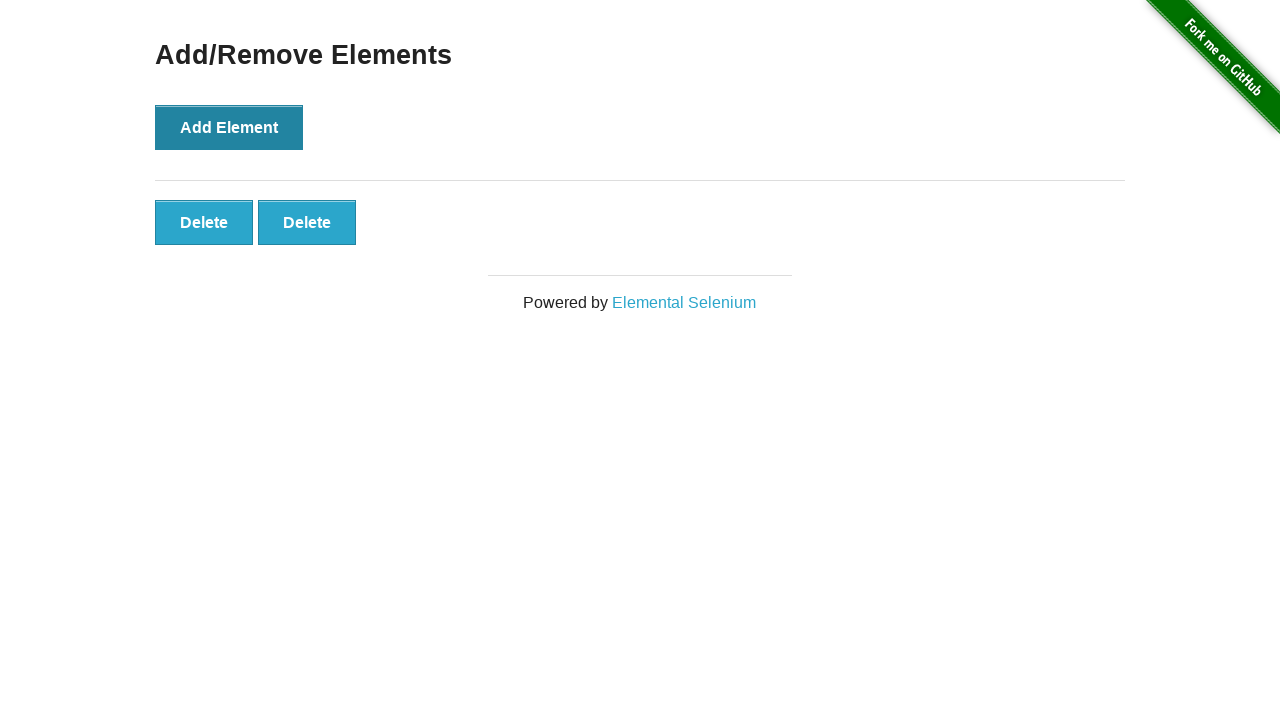

Clicked one delete button to remove it at (204, 222) on xpath=//button[@onclick='deleteElement()']
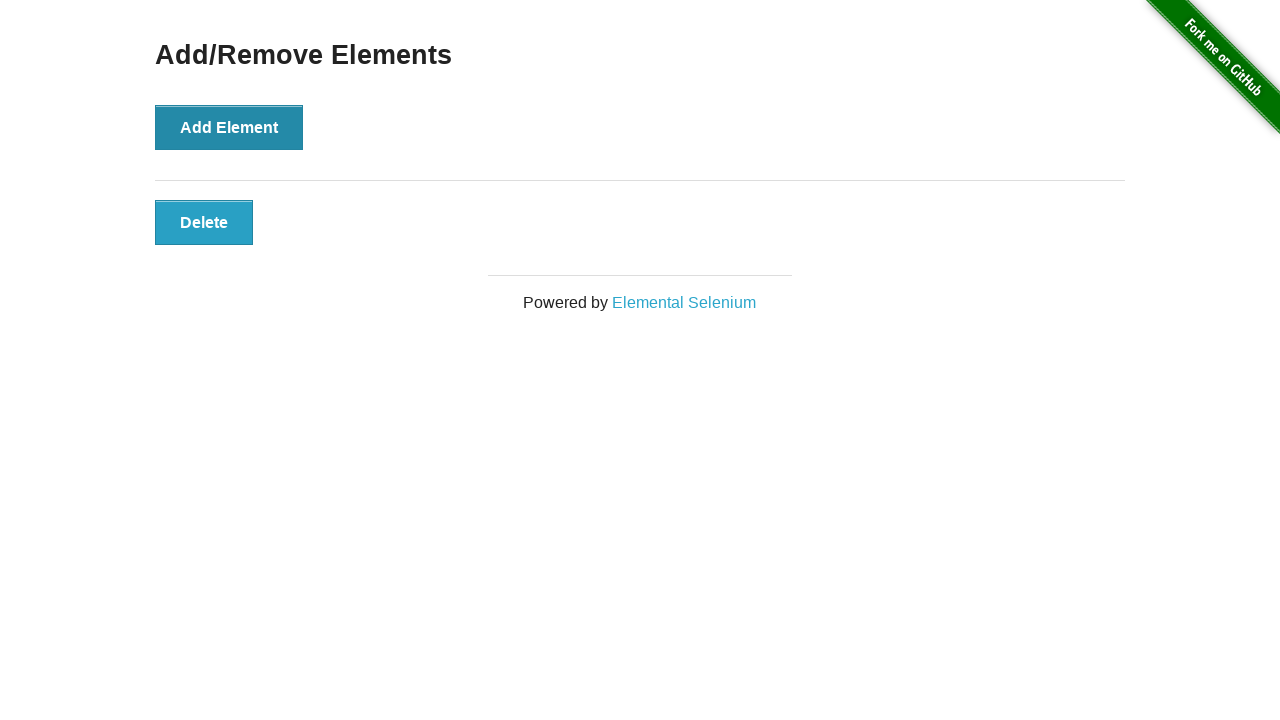

Waited for delete button to be present in DOM
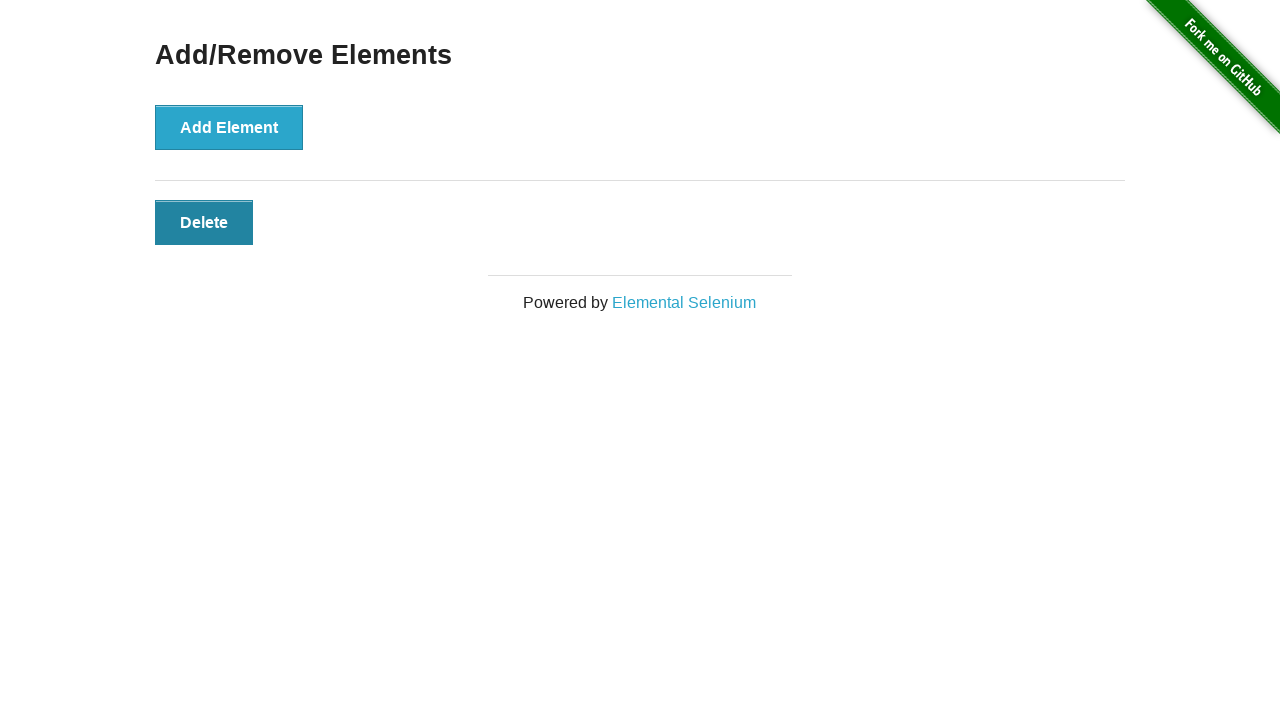

Located remaining delete button(s)
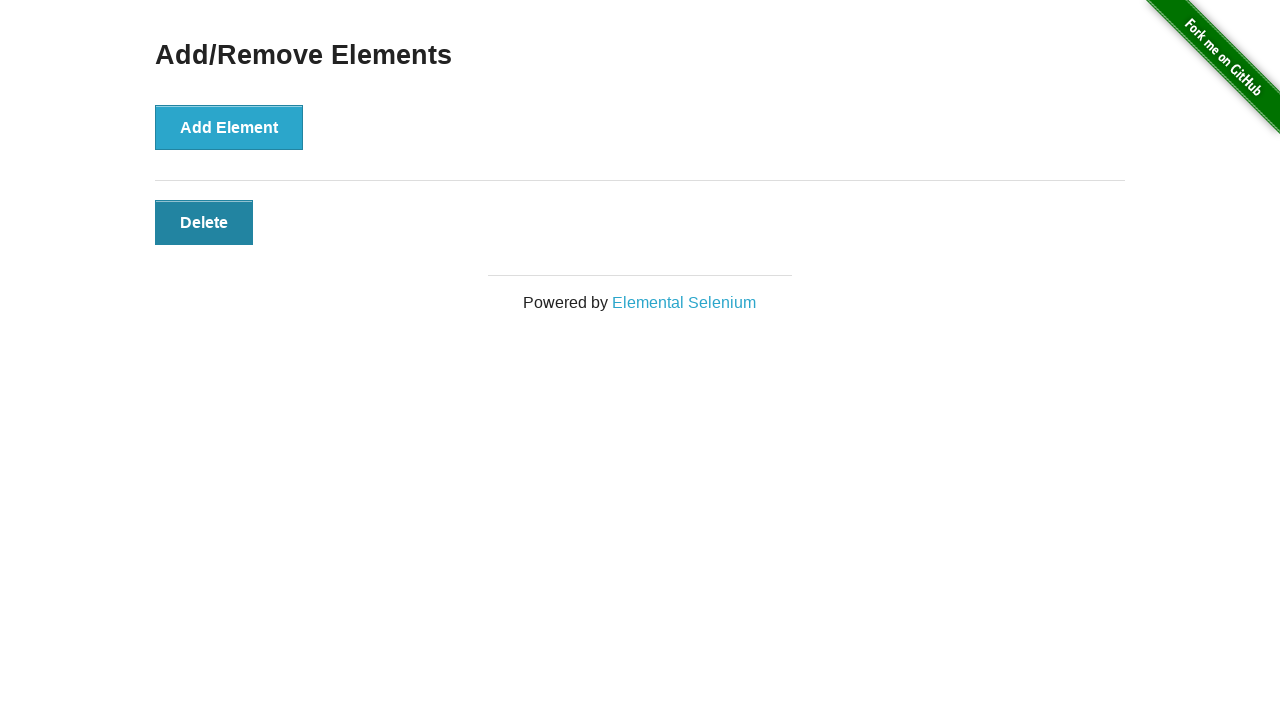

Verified that exactly one delete button remains
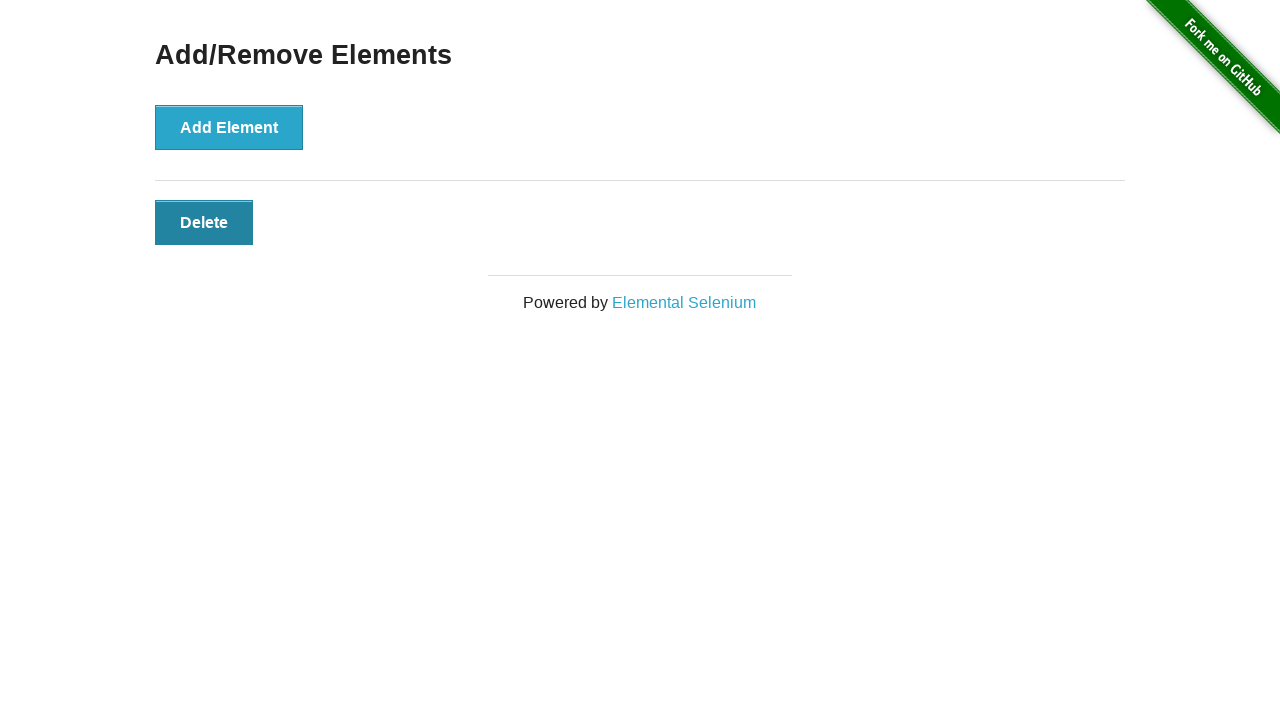

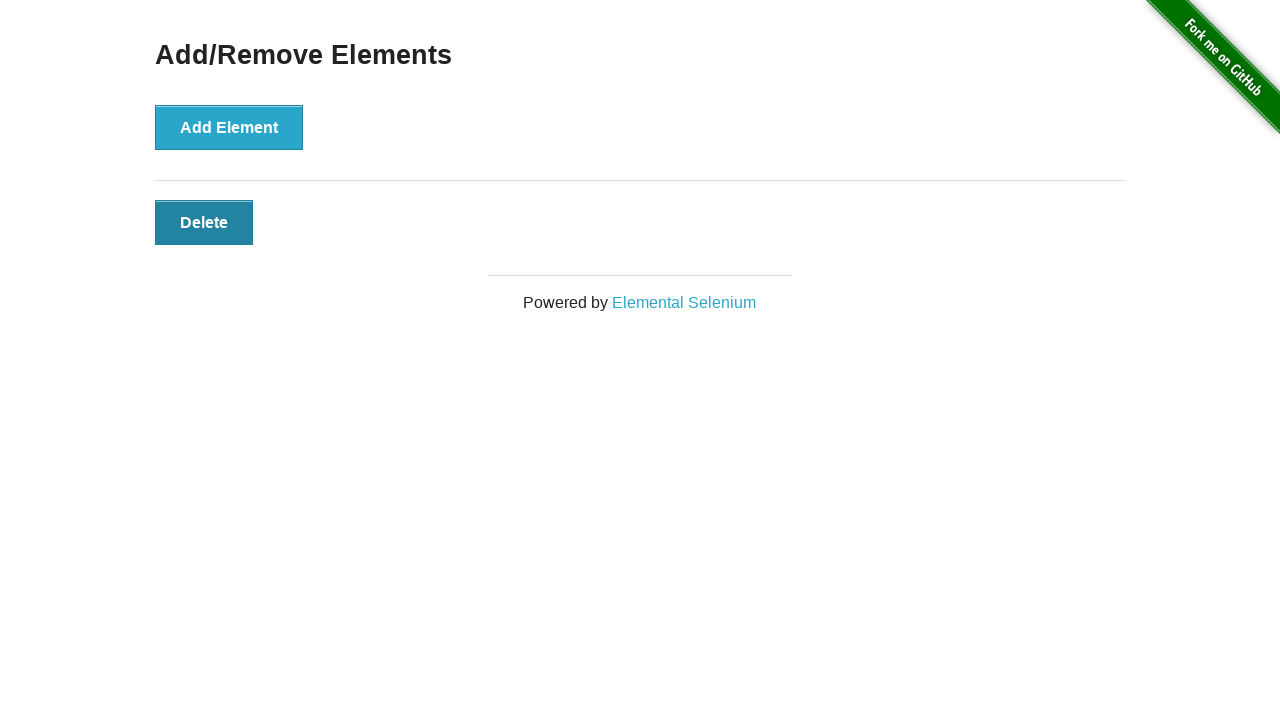